Tests registration form validation with invalid email format to verify email validation error messages

Starting URL: https://alada.vn/tai-khoan/dang-ky.html

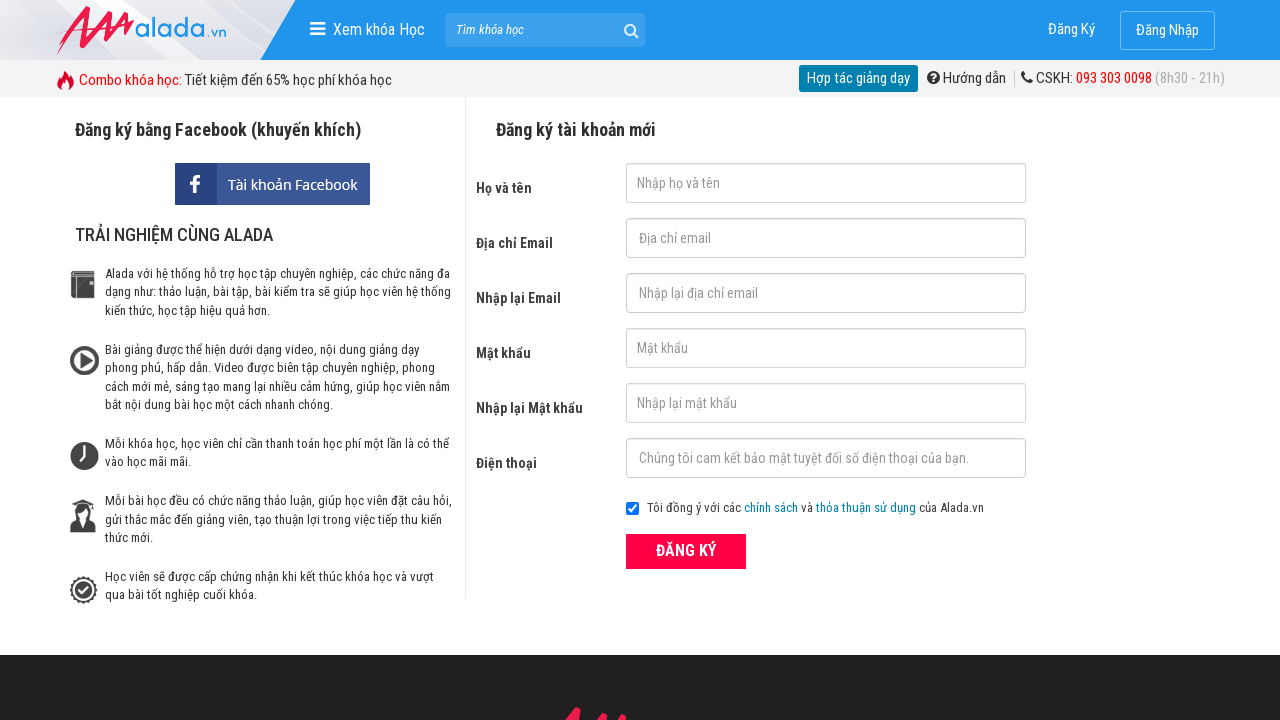

Filled first name field with 'hang ho' on #txtFirstname
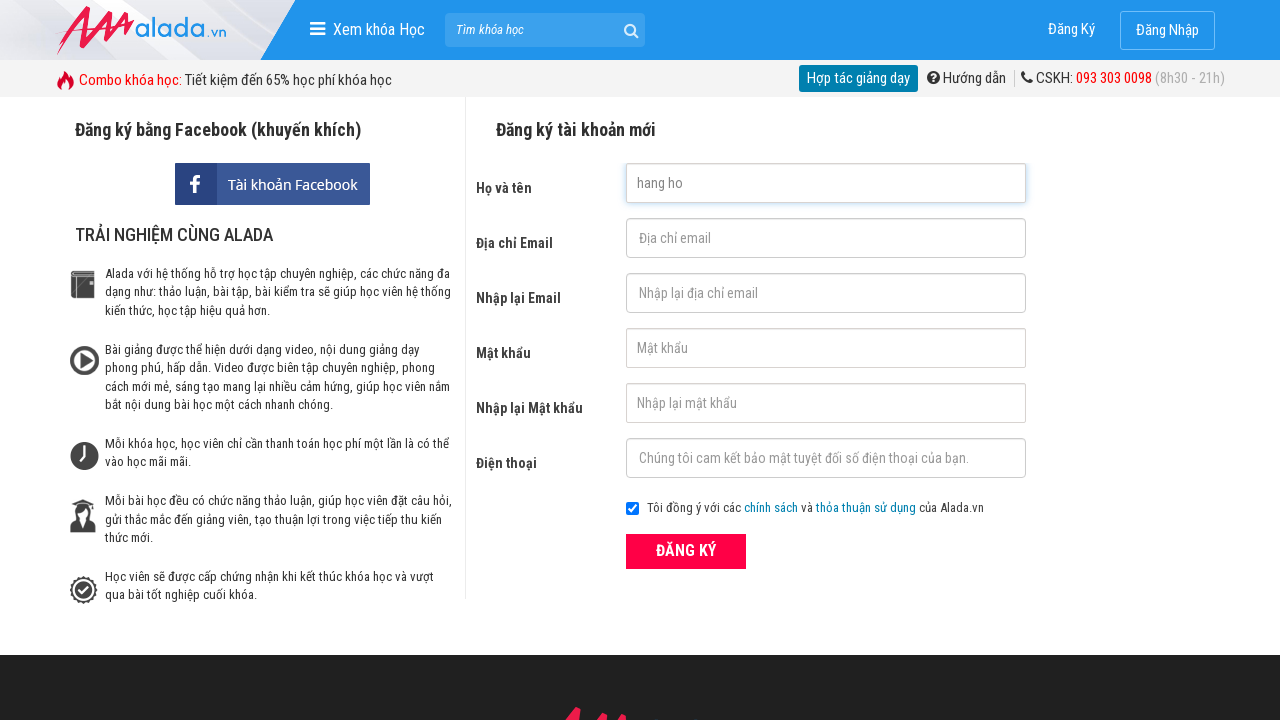

Filled email field with invalid format 'hangho' on #txtEmail
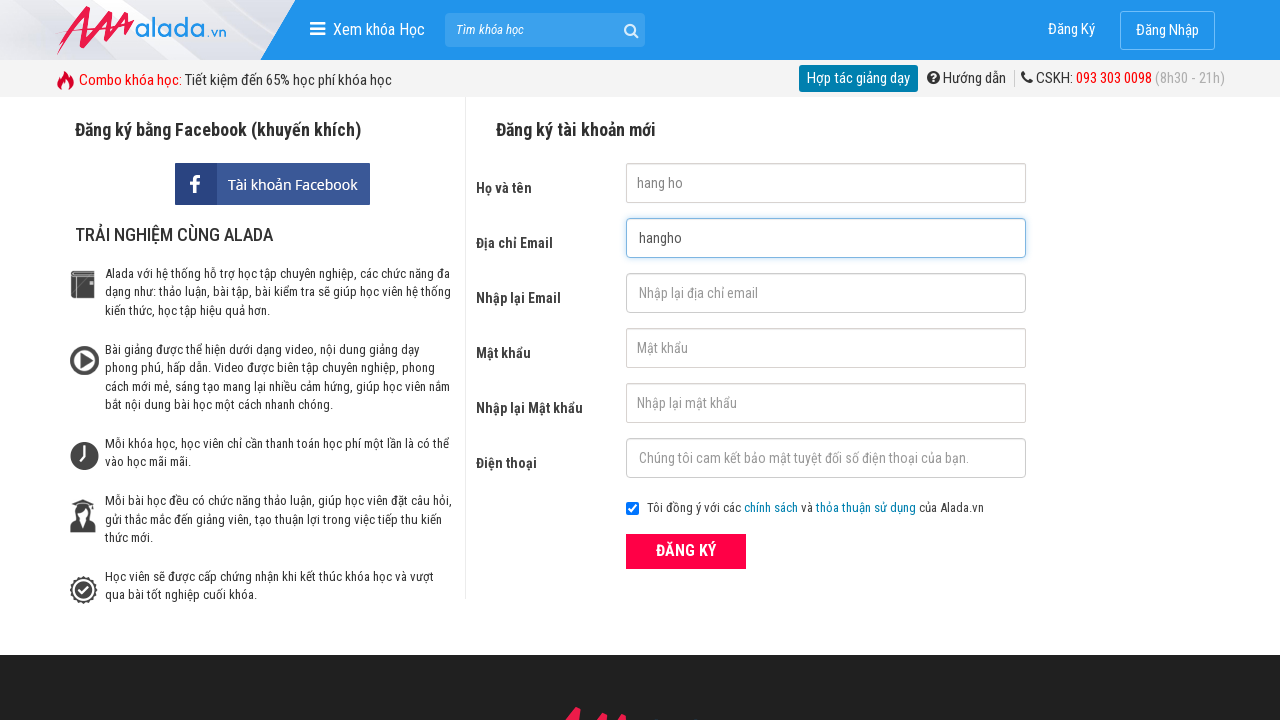

Filled confirm email field with invalid format 'hangho' on #txtCEmail
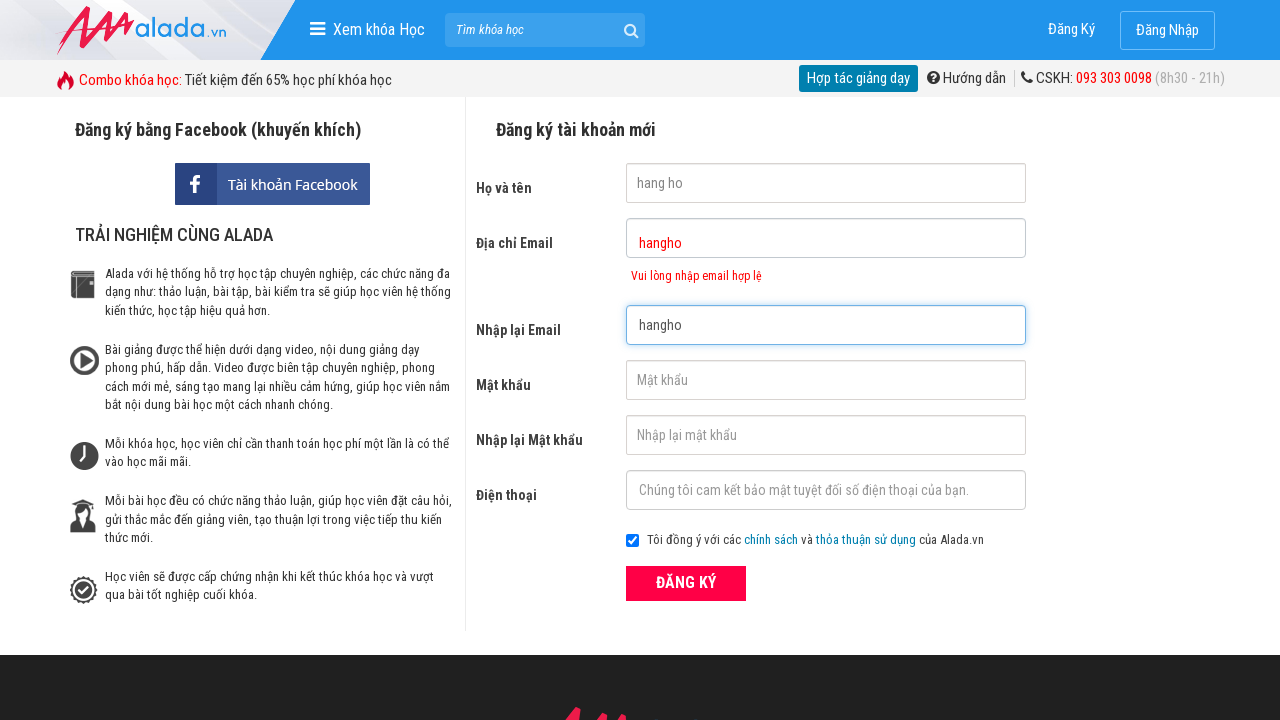

Filled password field with '1111111111' on #txtPassword
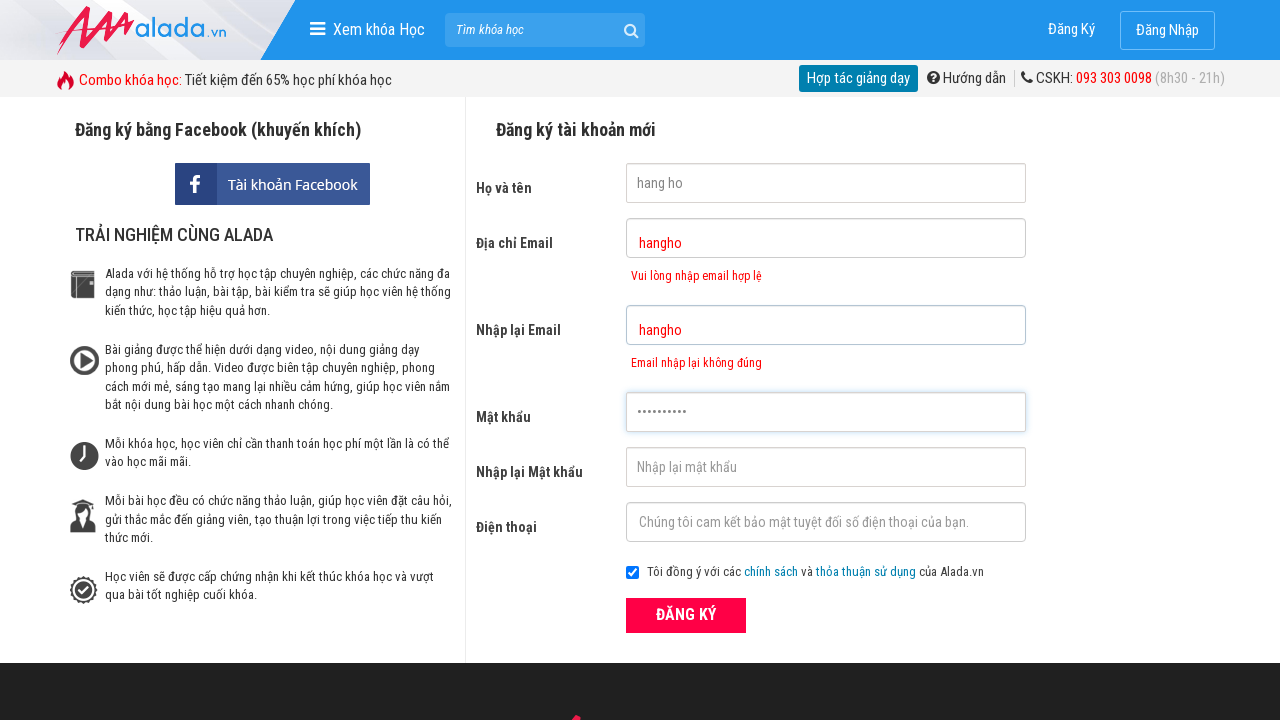

Filled confirm password field with '1111111111' on #txtCPassword
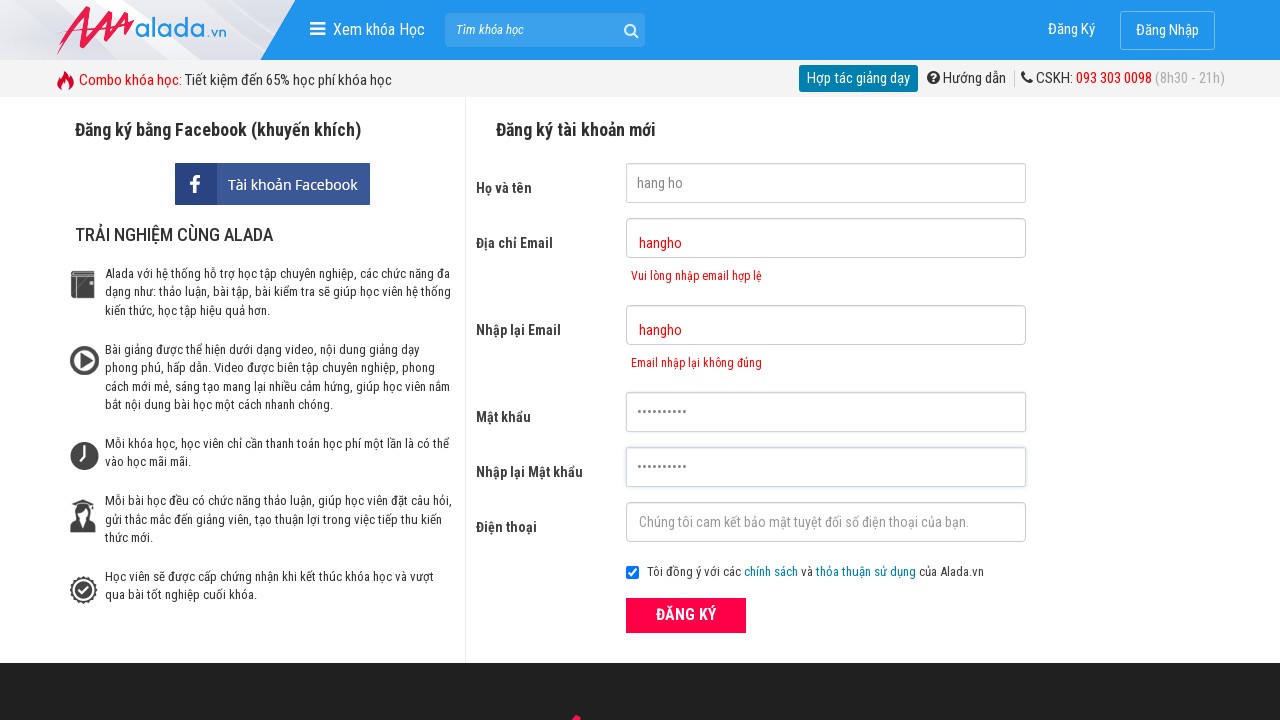

Filled phone field with '0917432543' on #txtPhone
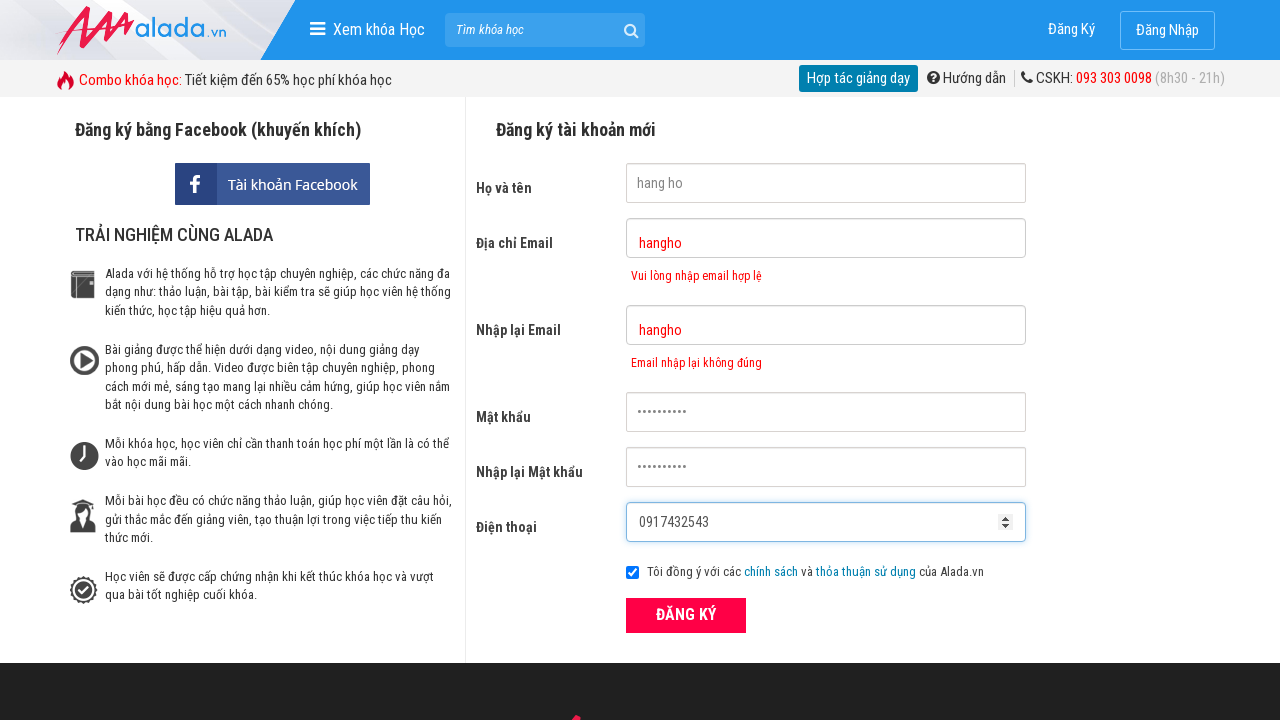

Clicked ĐĂNG KÝ (Register) button at (686, 615) on xpath=//form[@id='frmLogin']//button[text()='ĐĂNG KÝ']
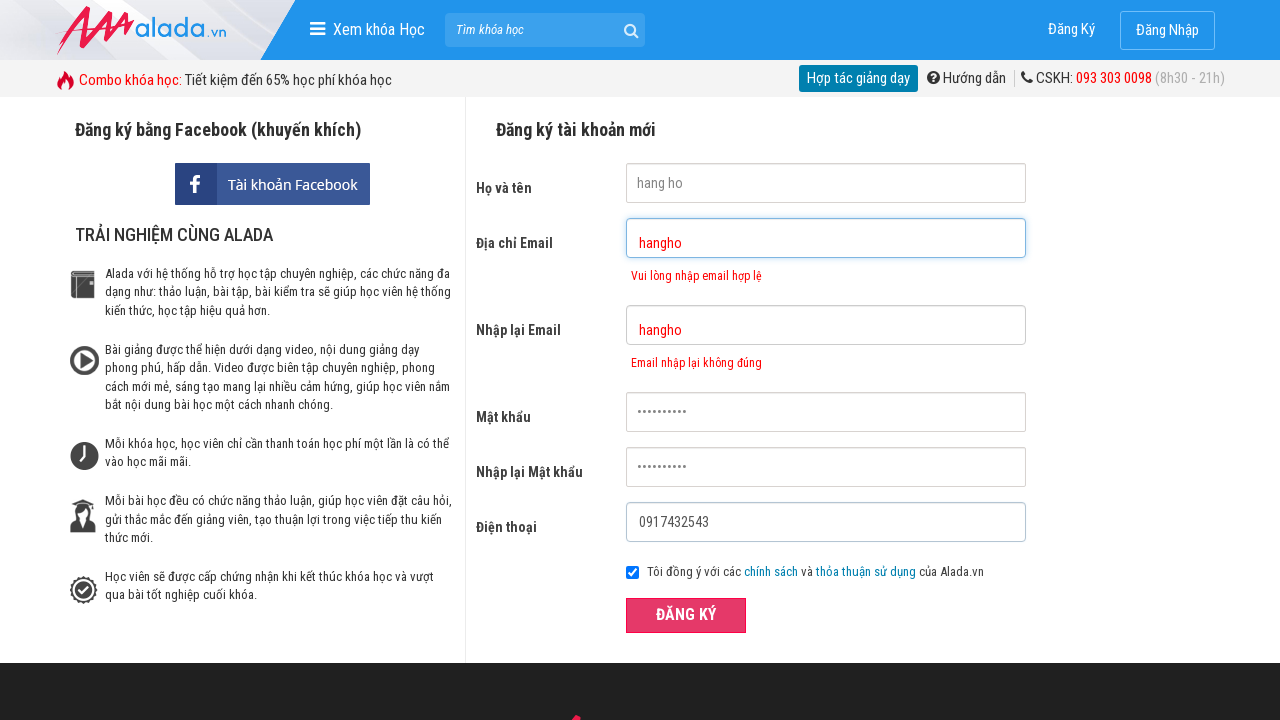

Email validation error message appeared
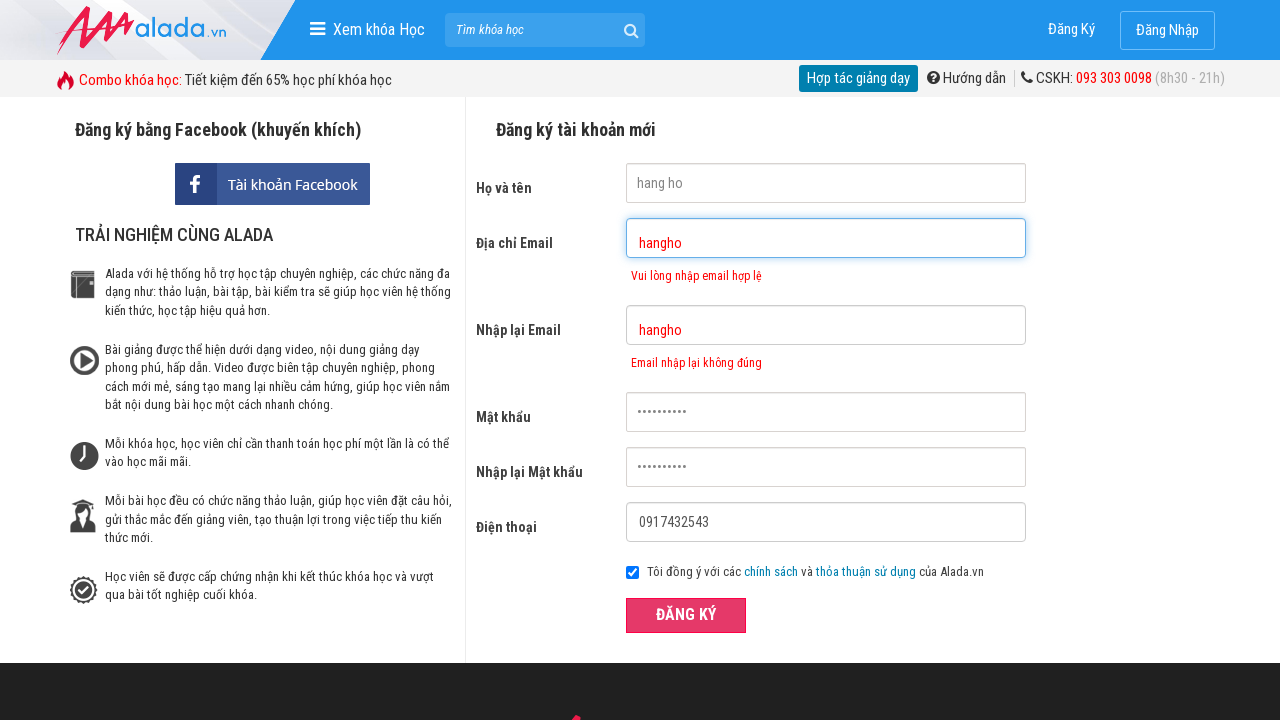

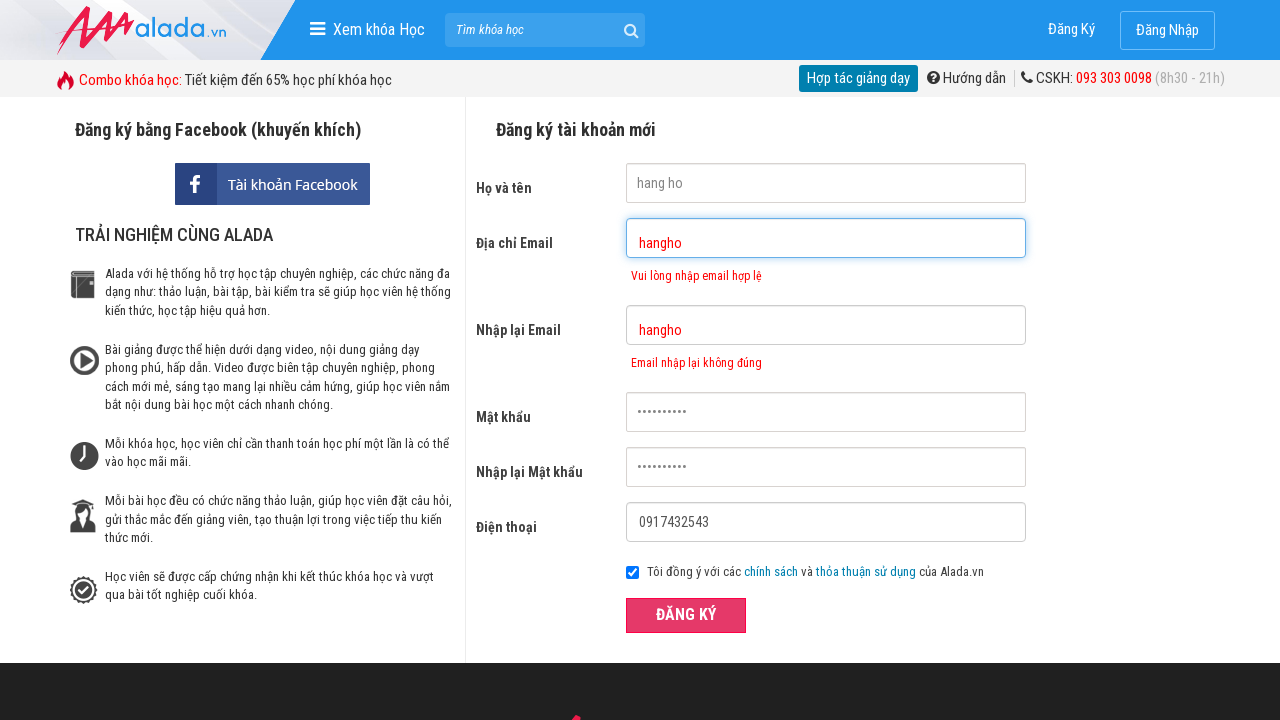